Navigates to a practice automation page with a table, extracts values from specific table columns, calculates their sum, and verifies it matches the displayed total amount

Starting URL: https://rahulshettyacademy.com/AutomationPractice/#

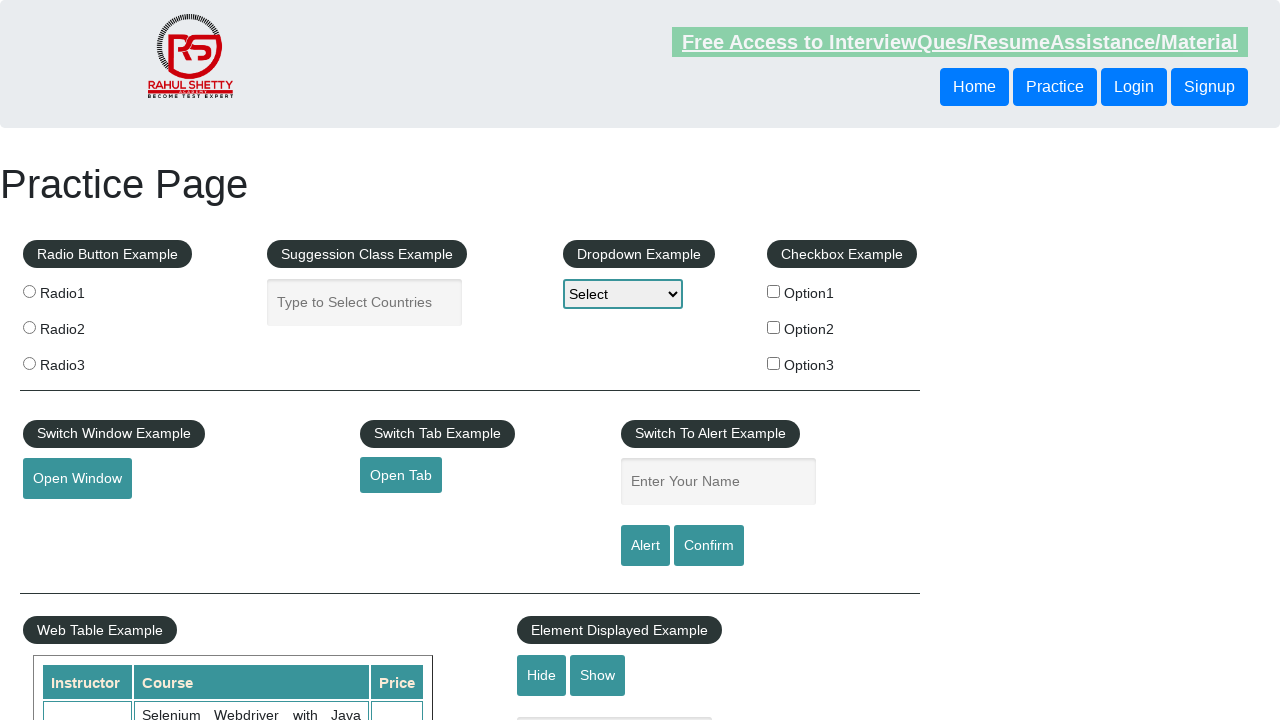

Waited for table to load
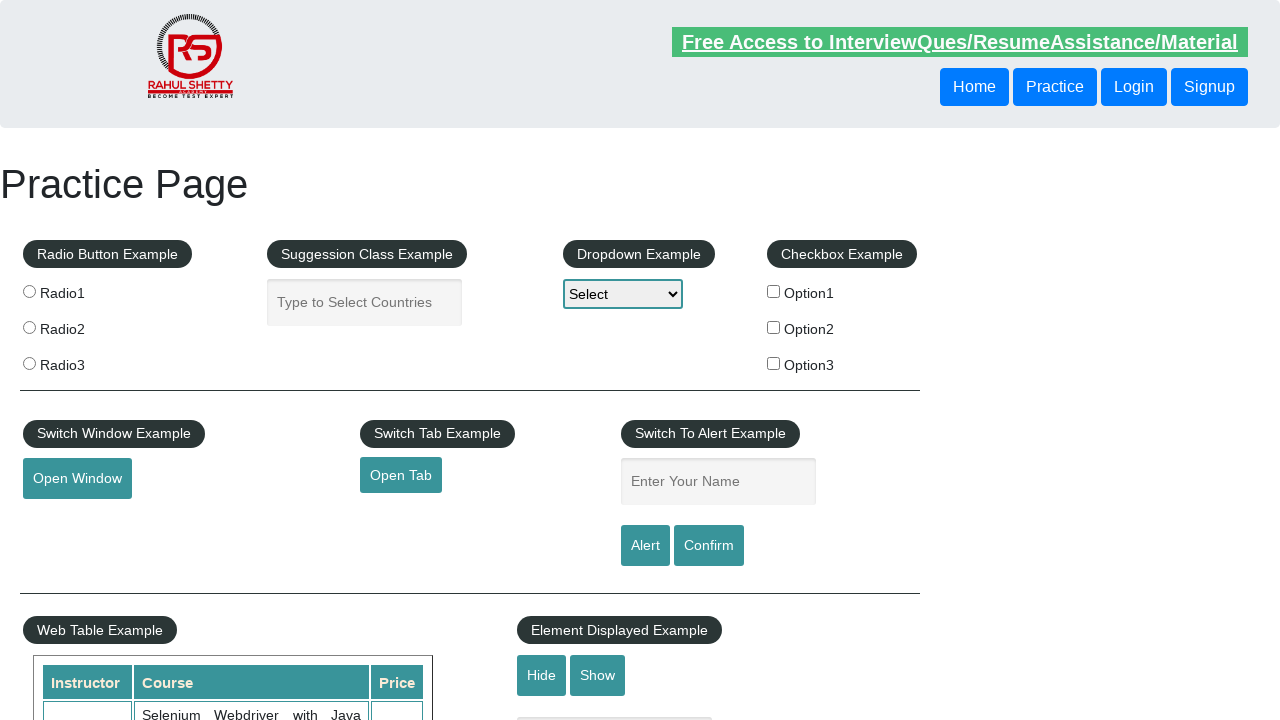

Retrieved all table elements, total count: 1
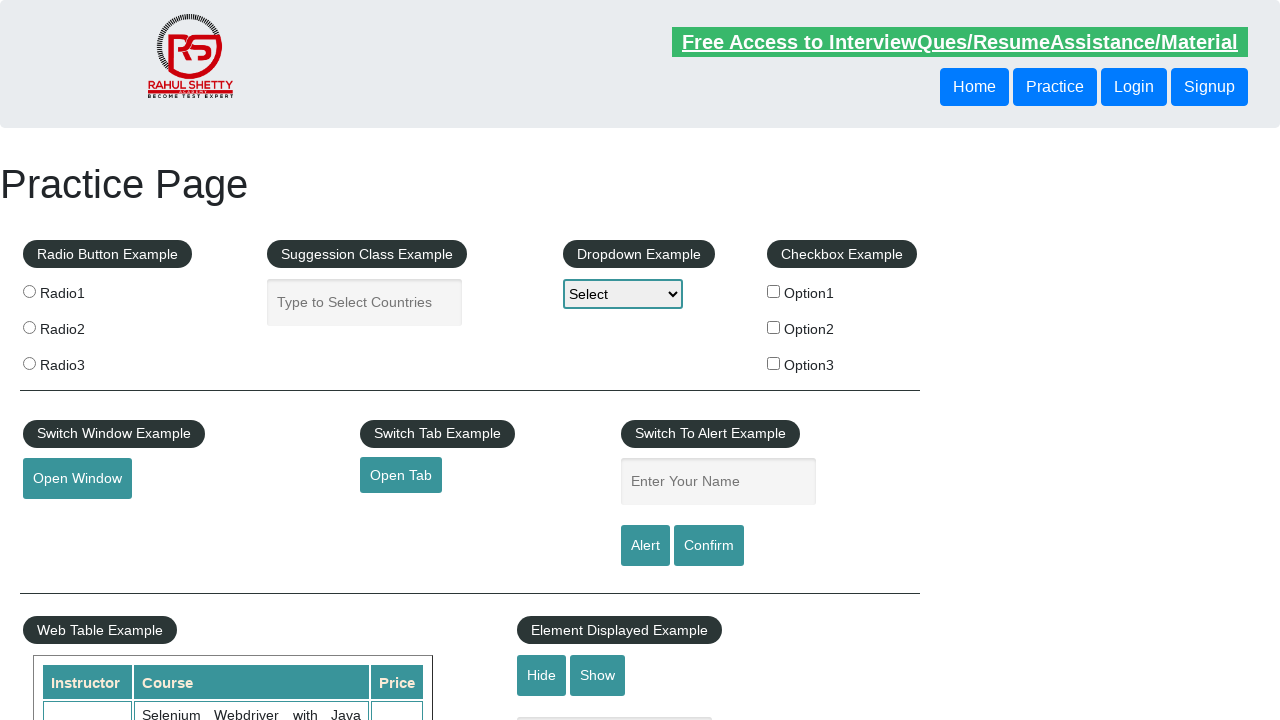

Retrieved all amount column elements, total count: 9
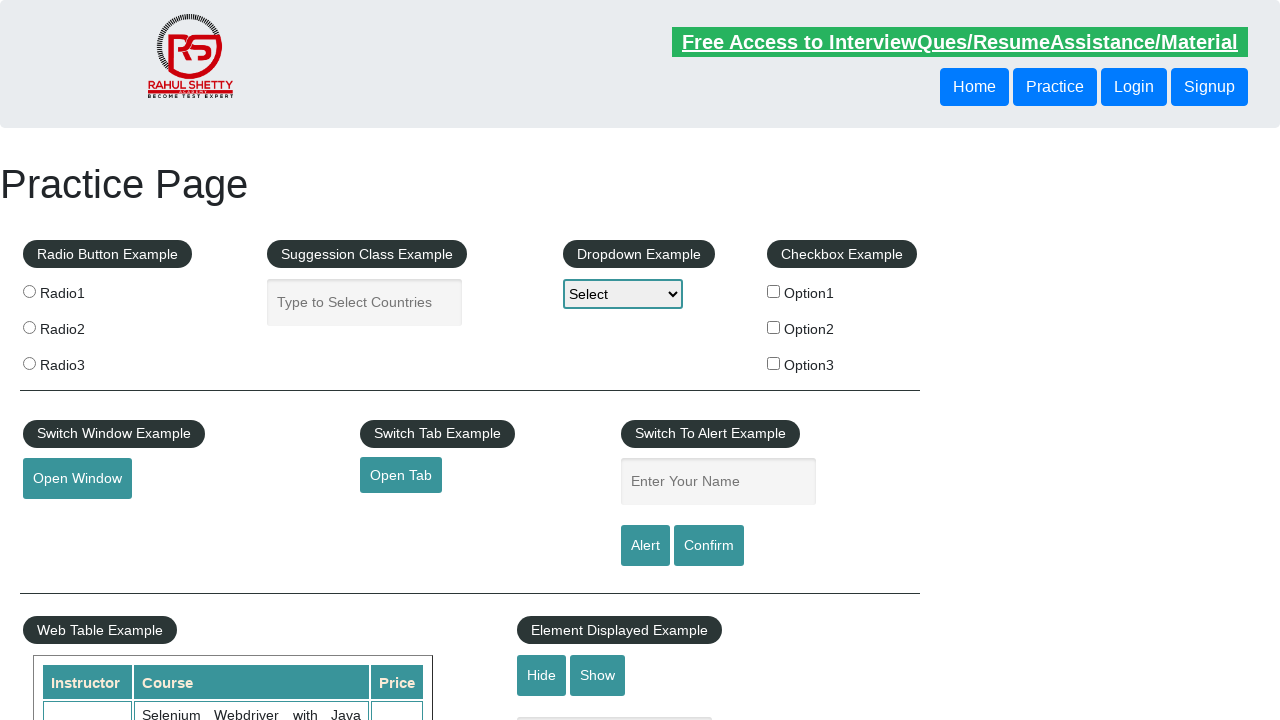

Calculated sum of all amounts: 296
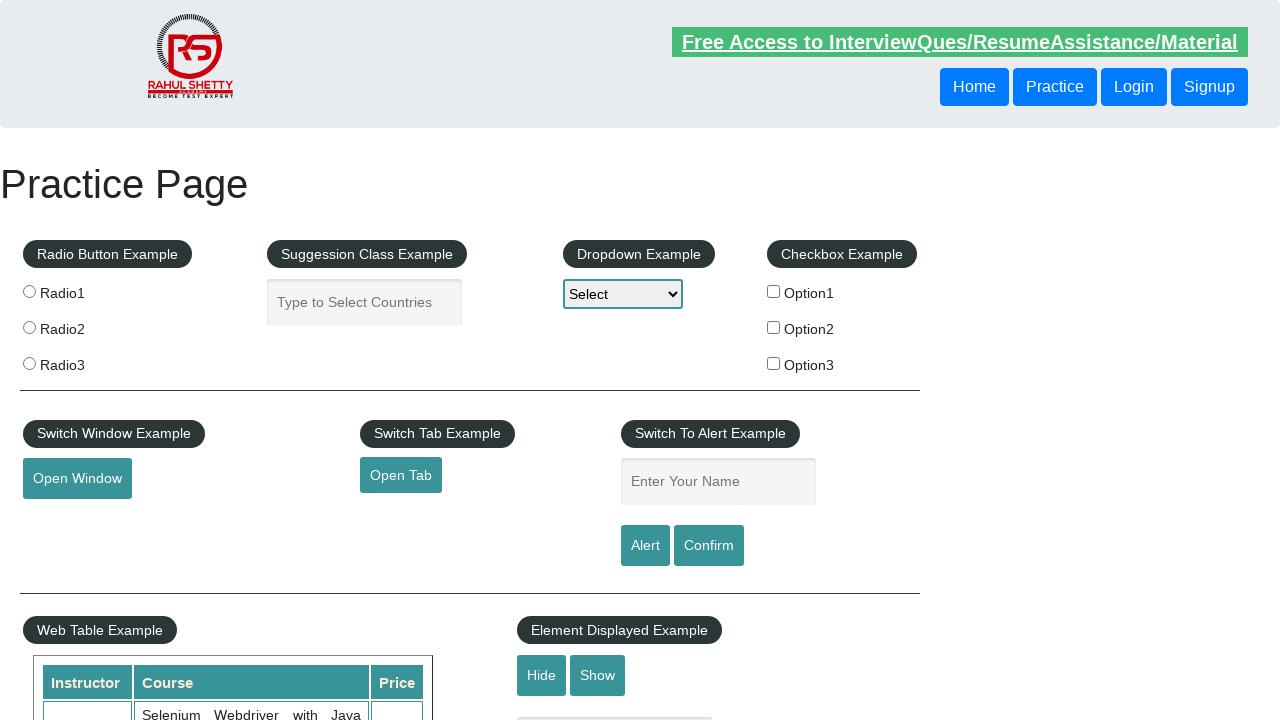

Located the displayed total amount element
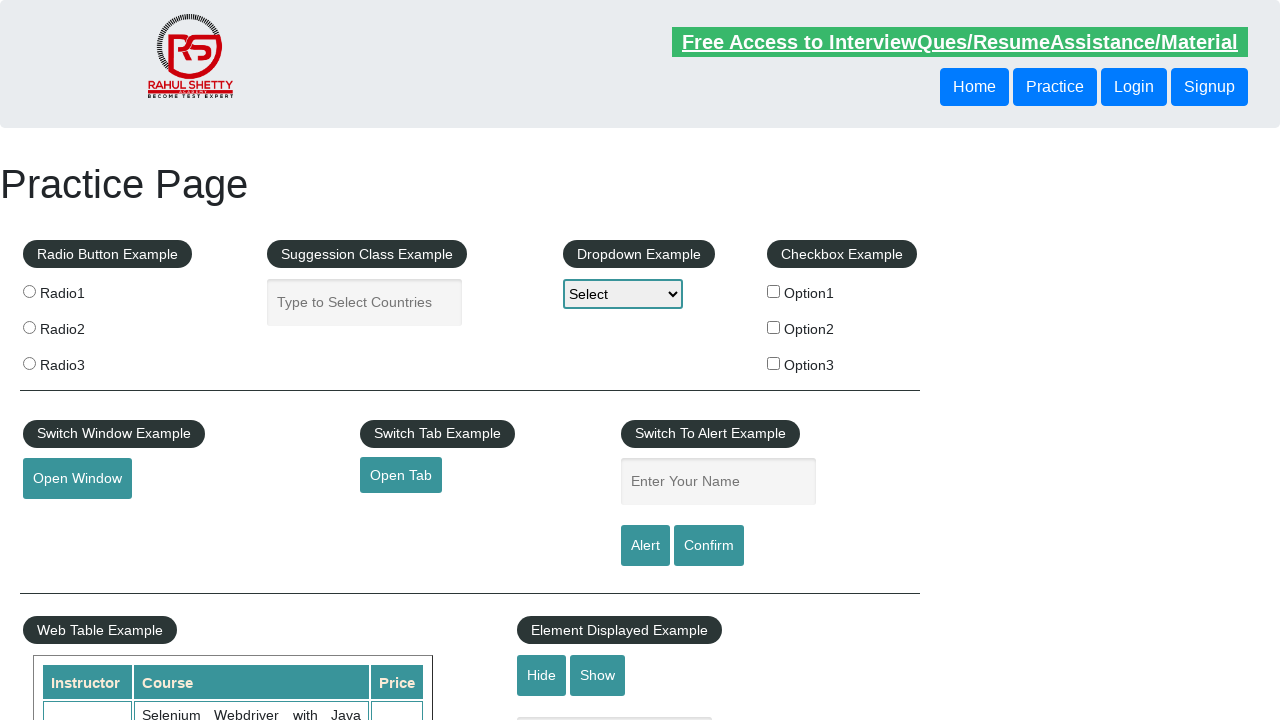

Extracted total amount text:  Total Amount Collected: 296 
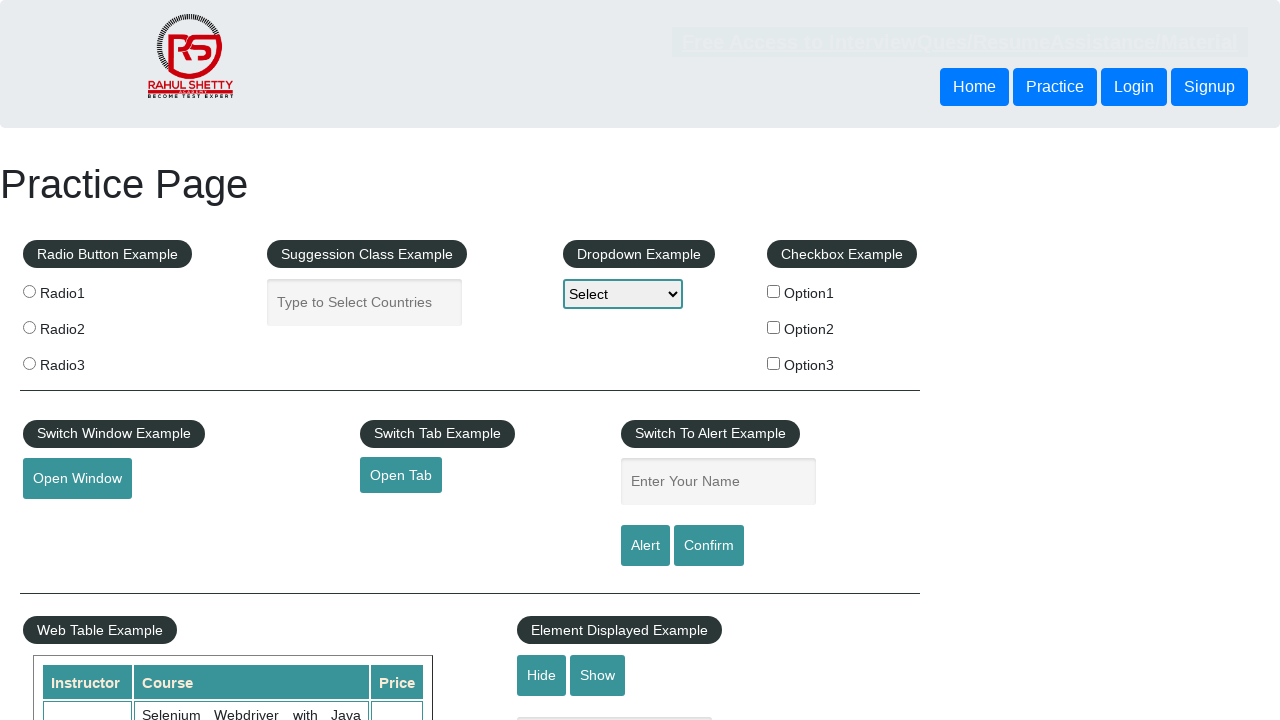

Parsed expected total from text: 296
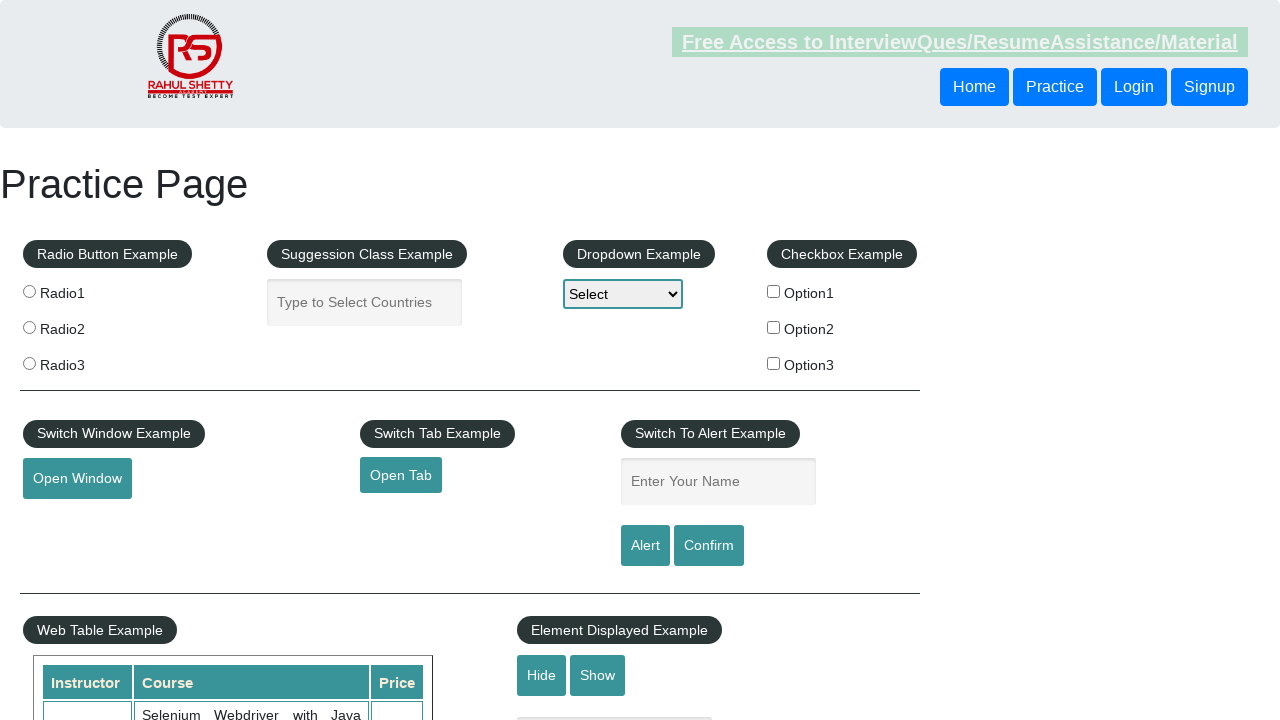

Verified calculated sum (296) matches expected total (296)
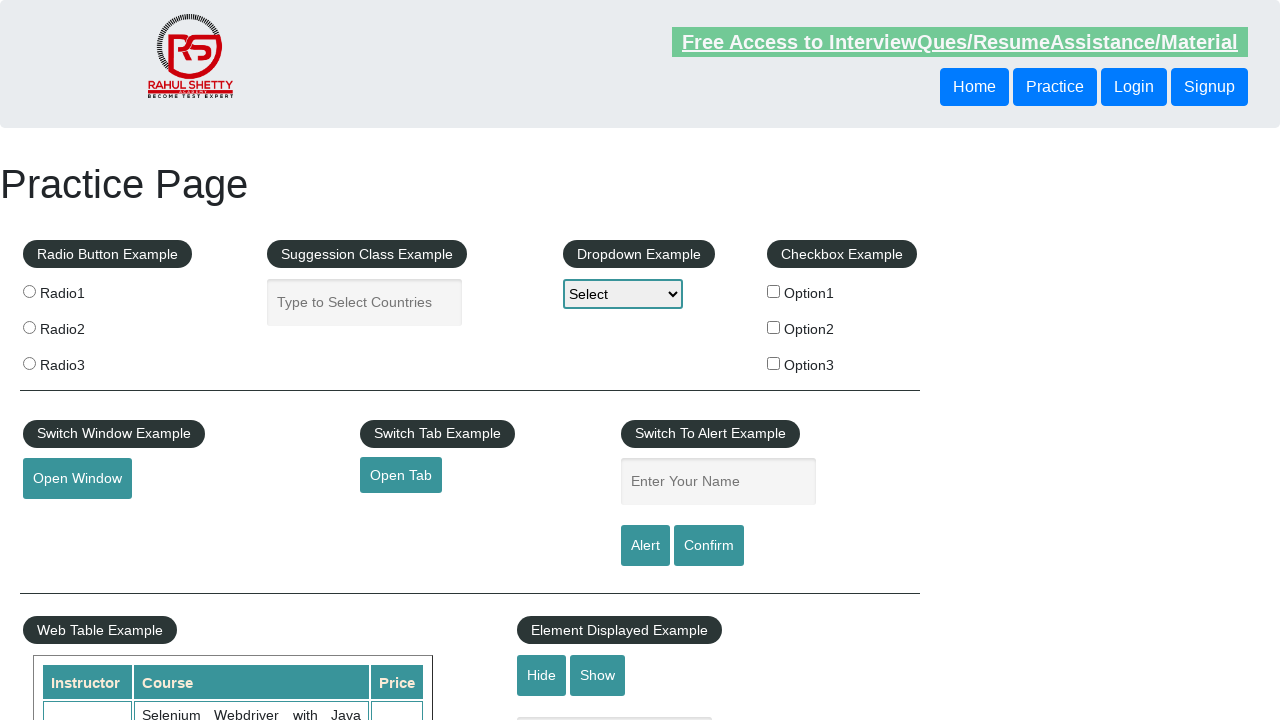

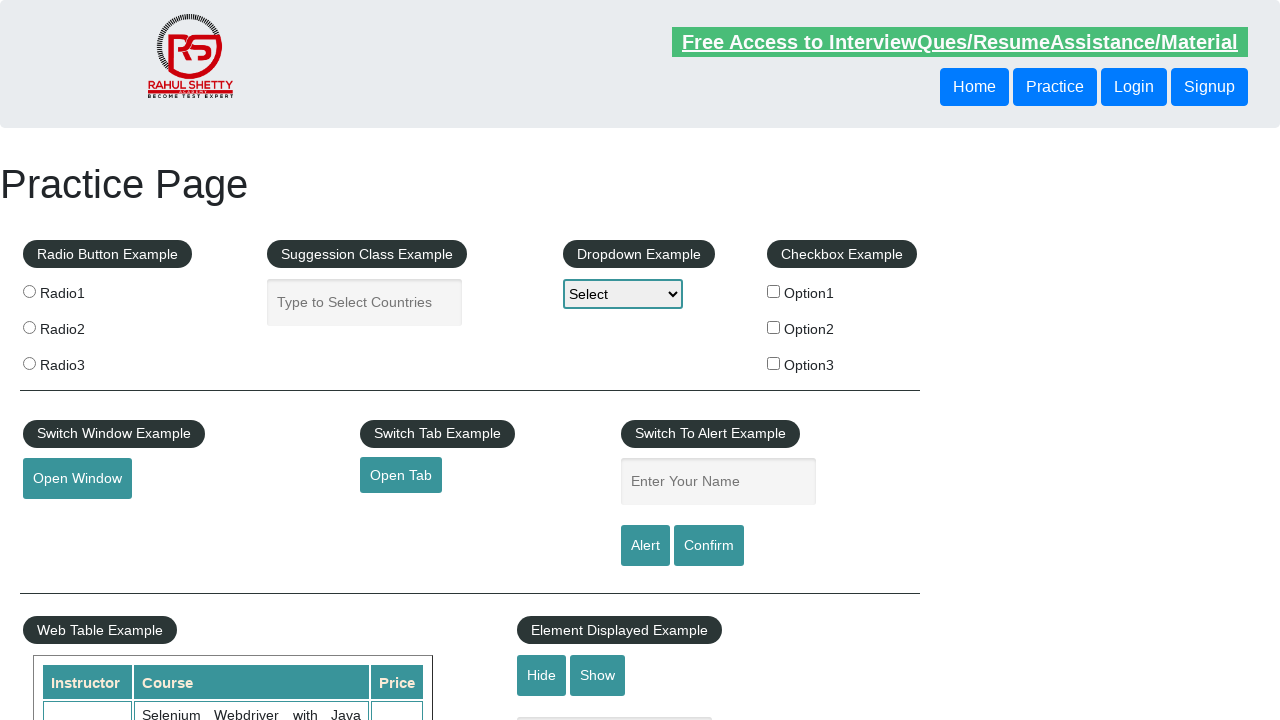